Tests JavaScript prompt dialog functionality by clicking a button that triggers a prompt, entering text and accepting it, then clicking again and dismissing the prompt.

Starting URL: https://www.w3schools.com/js/tryit.asp?filename=tryjs_prompt

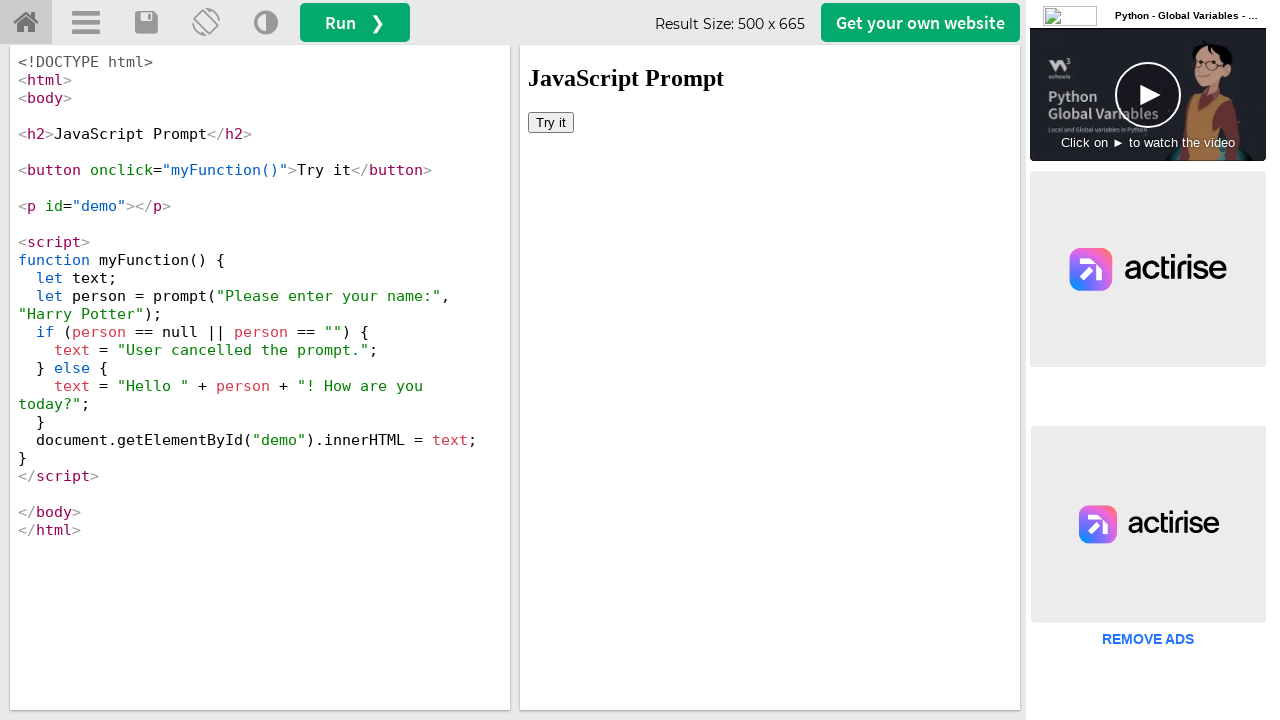

Set viewport size to 1920x1080
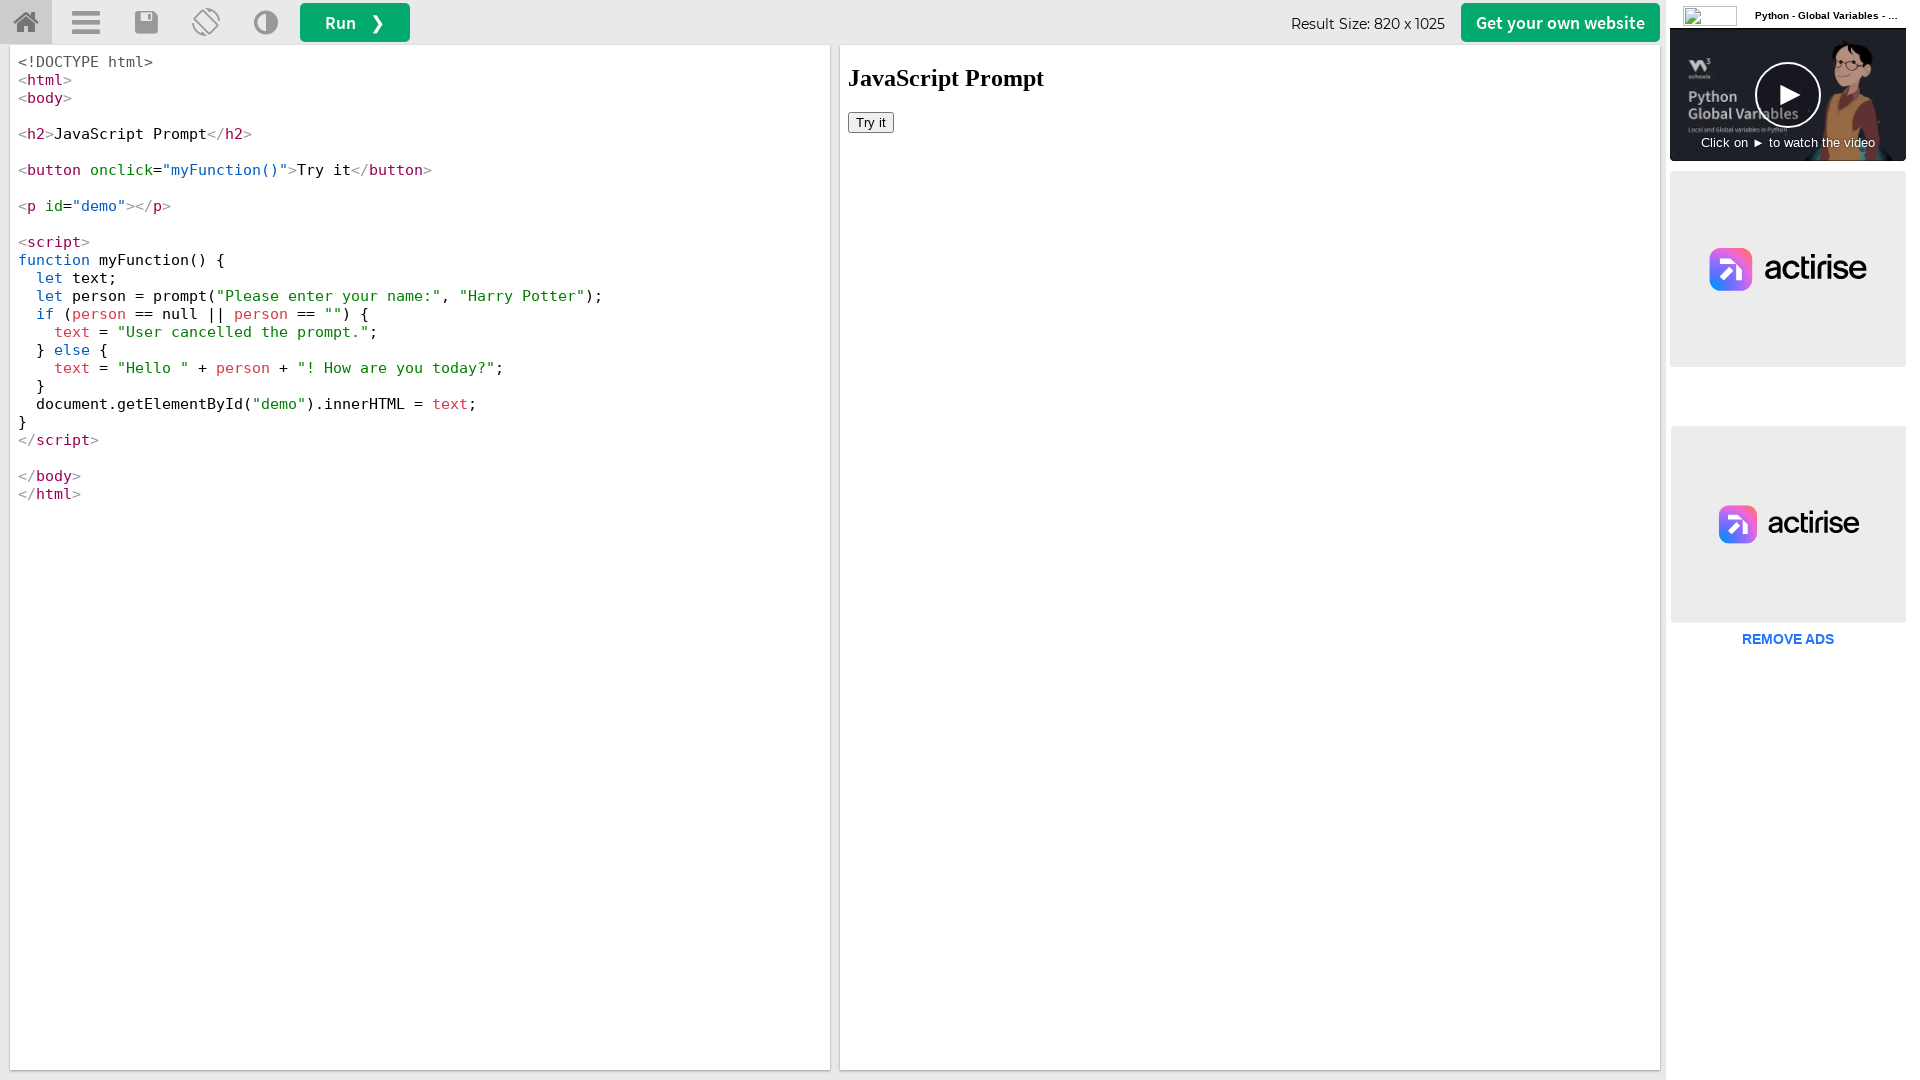

Located iframe with selector #iframeResult
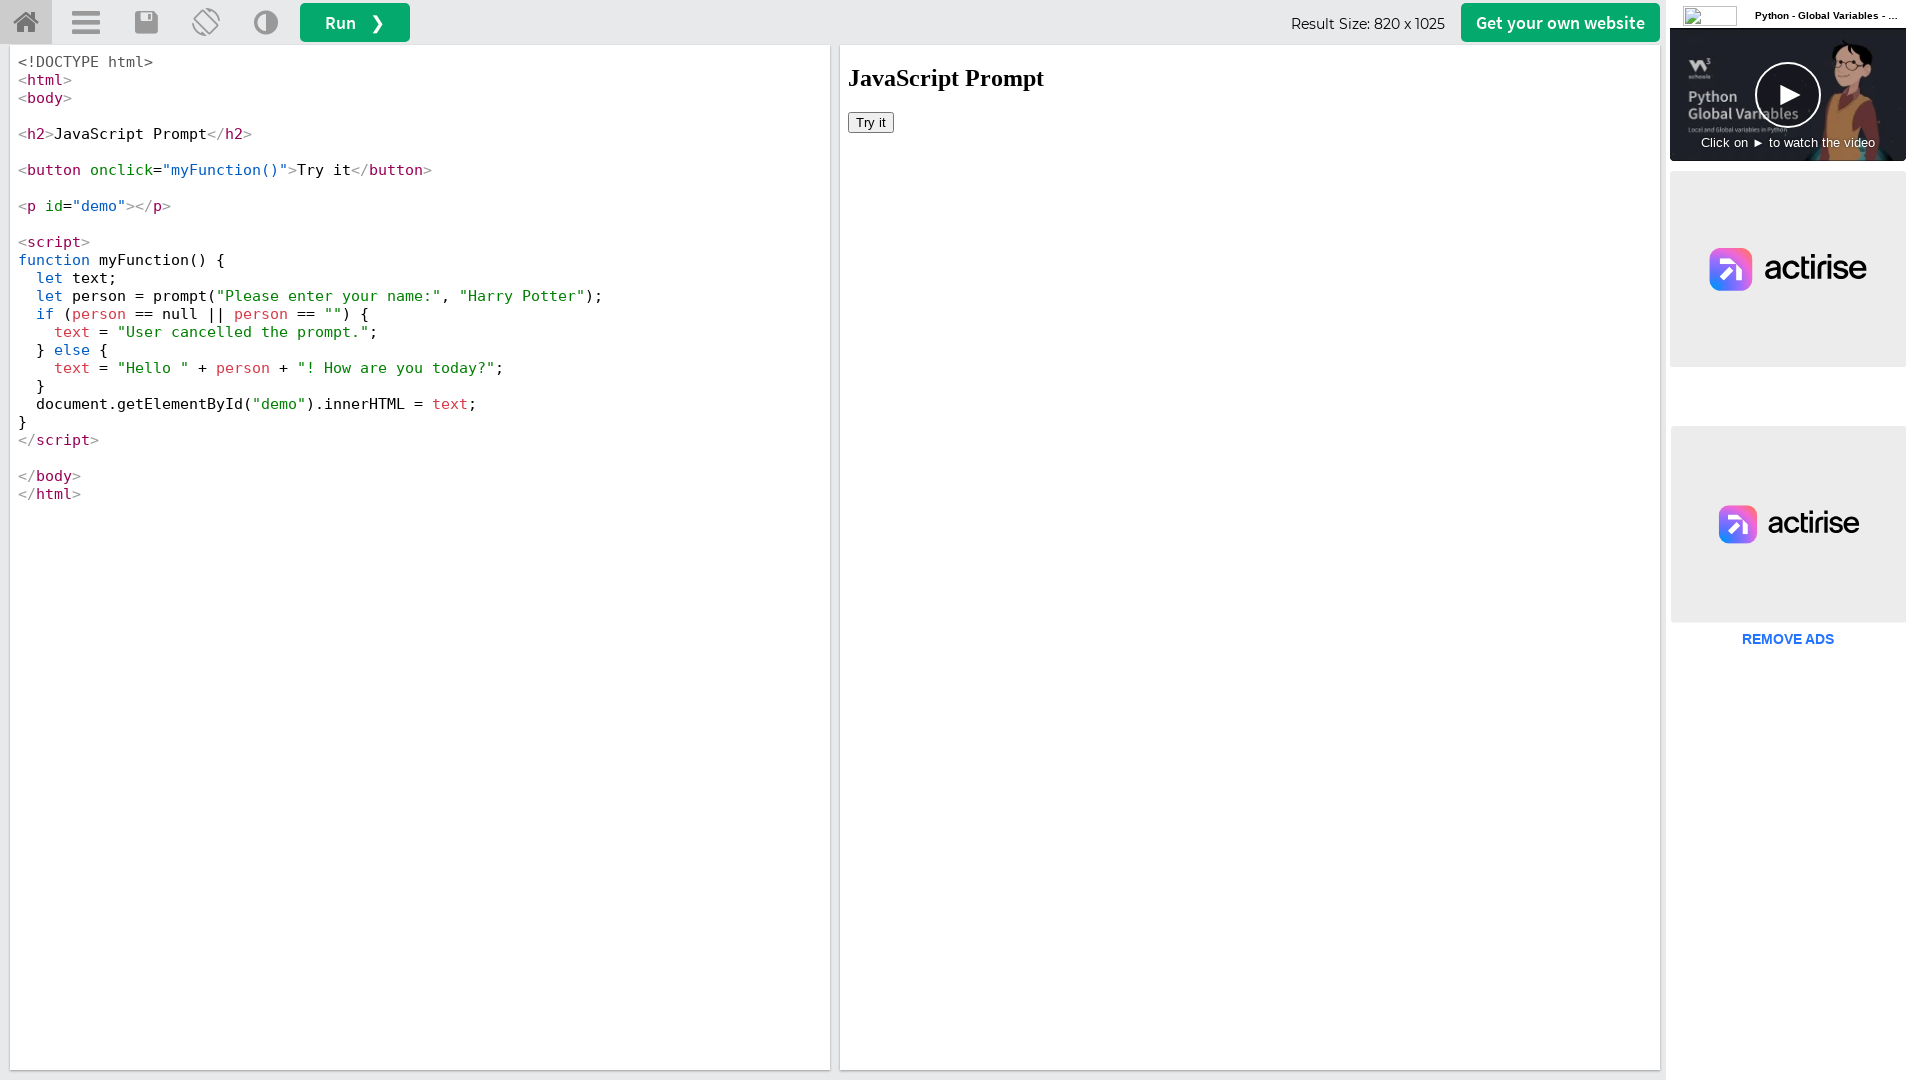

Waited 2000ms for content to load
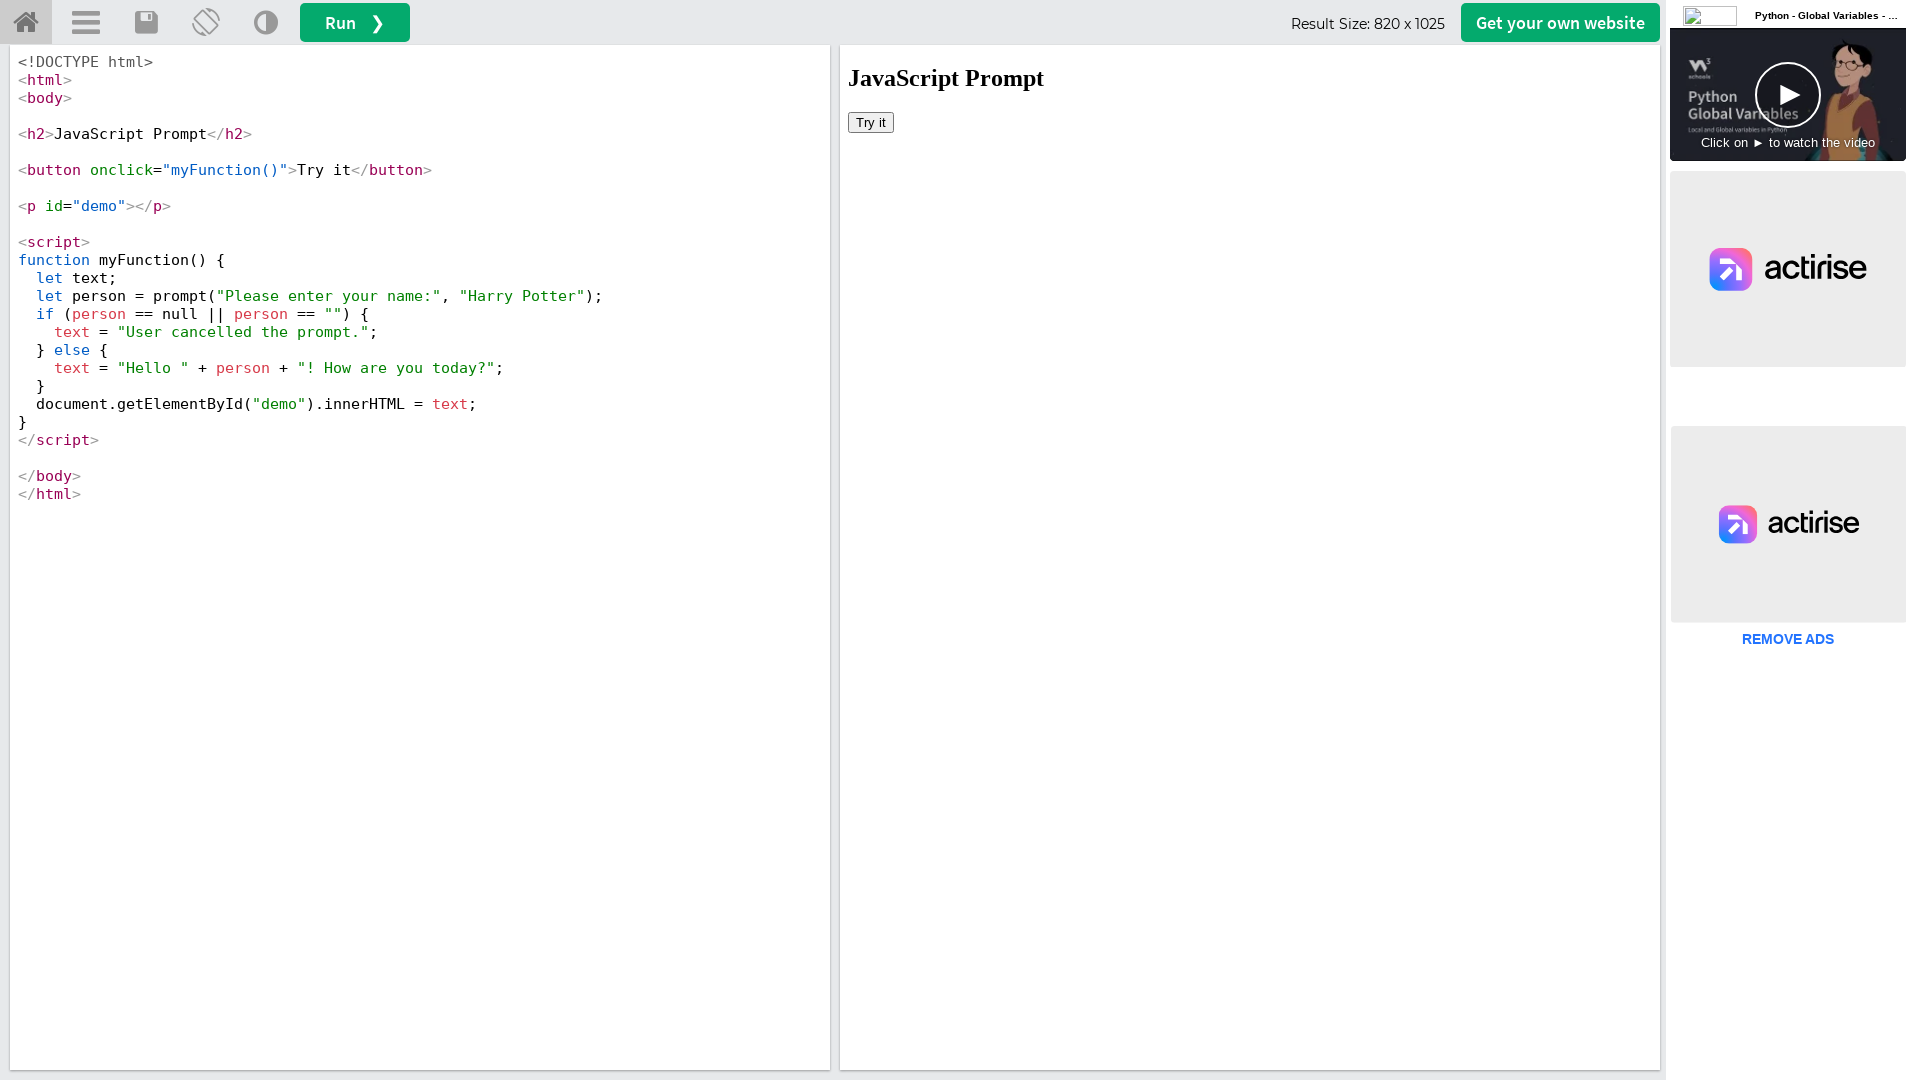

Set up dialog handler to accept first prompt with text 'qwerty'
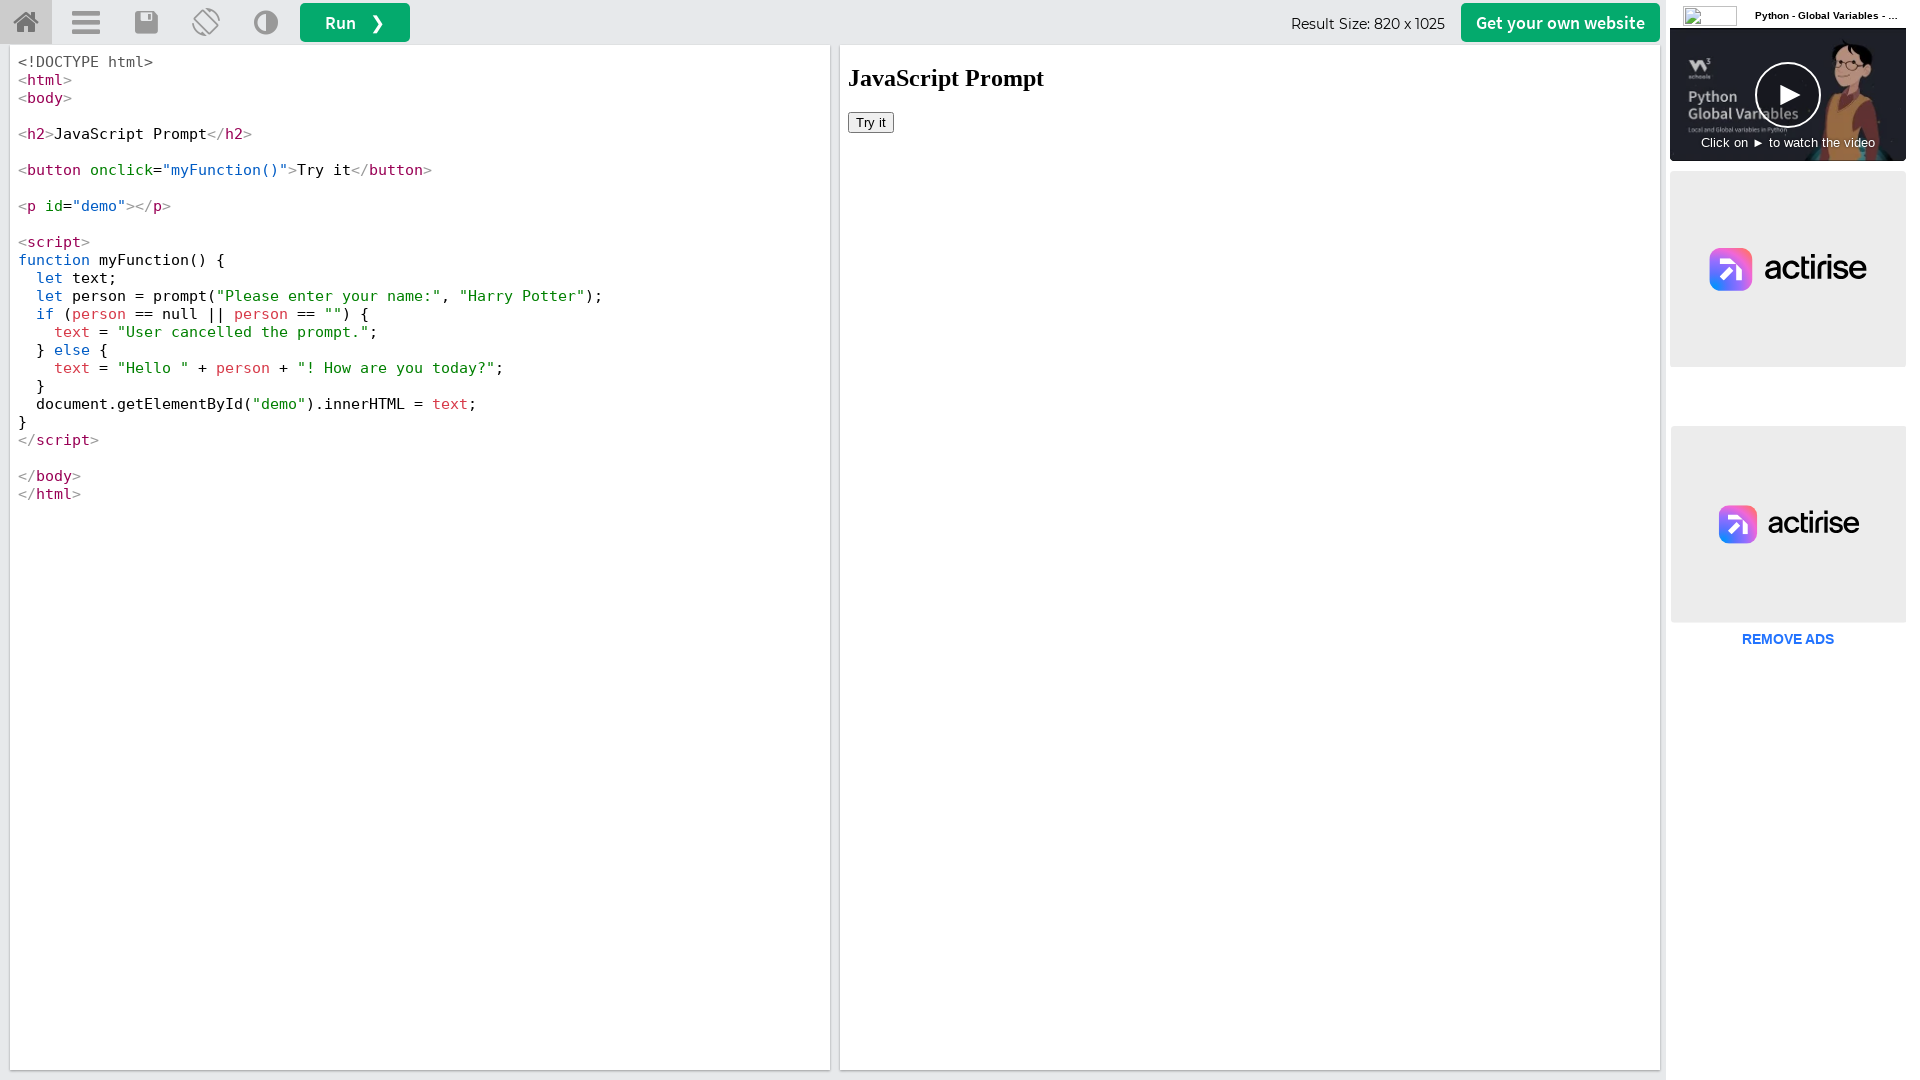

Clicked button in iframe to trigger first prompt dialog at (871, 122) on #iframeResult >> internal:control=enter-frame >> body > button
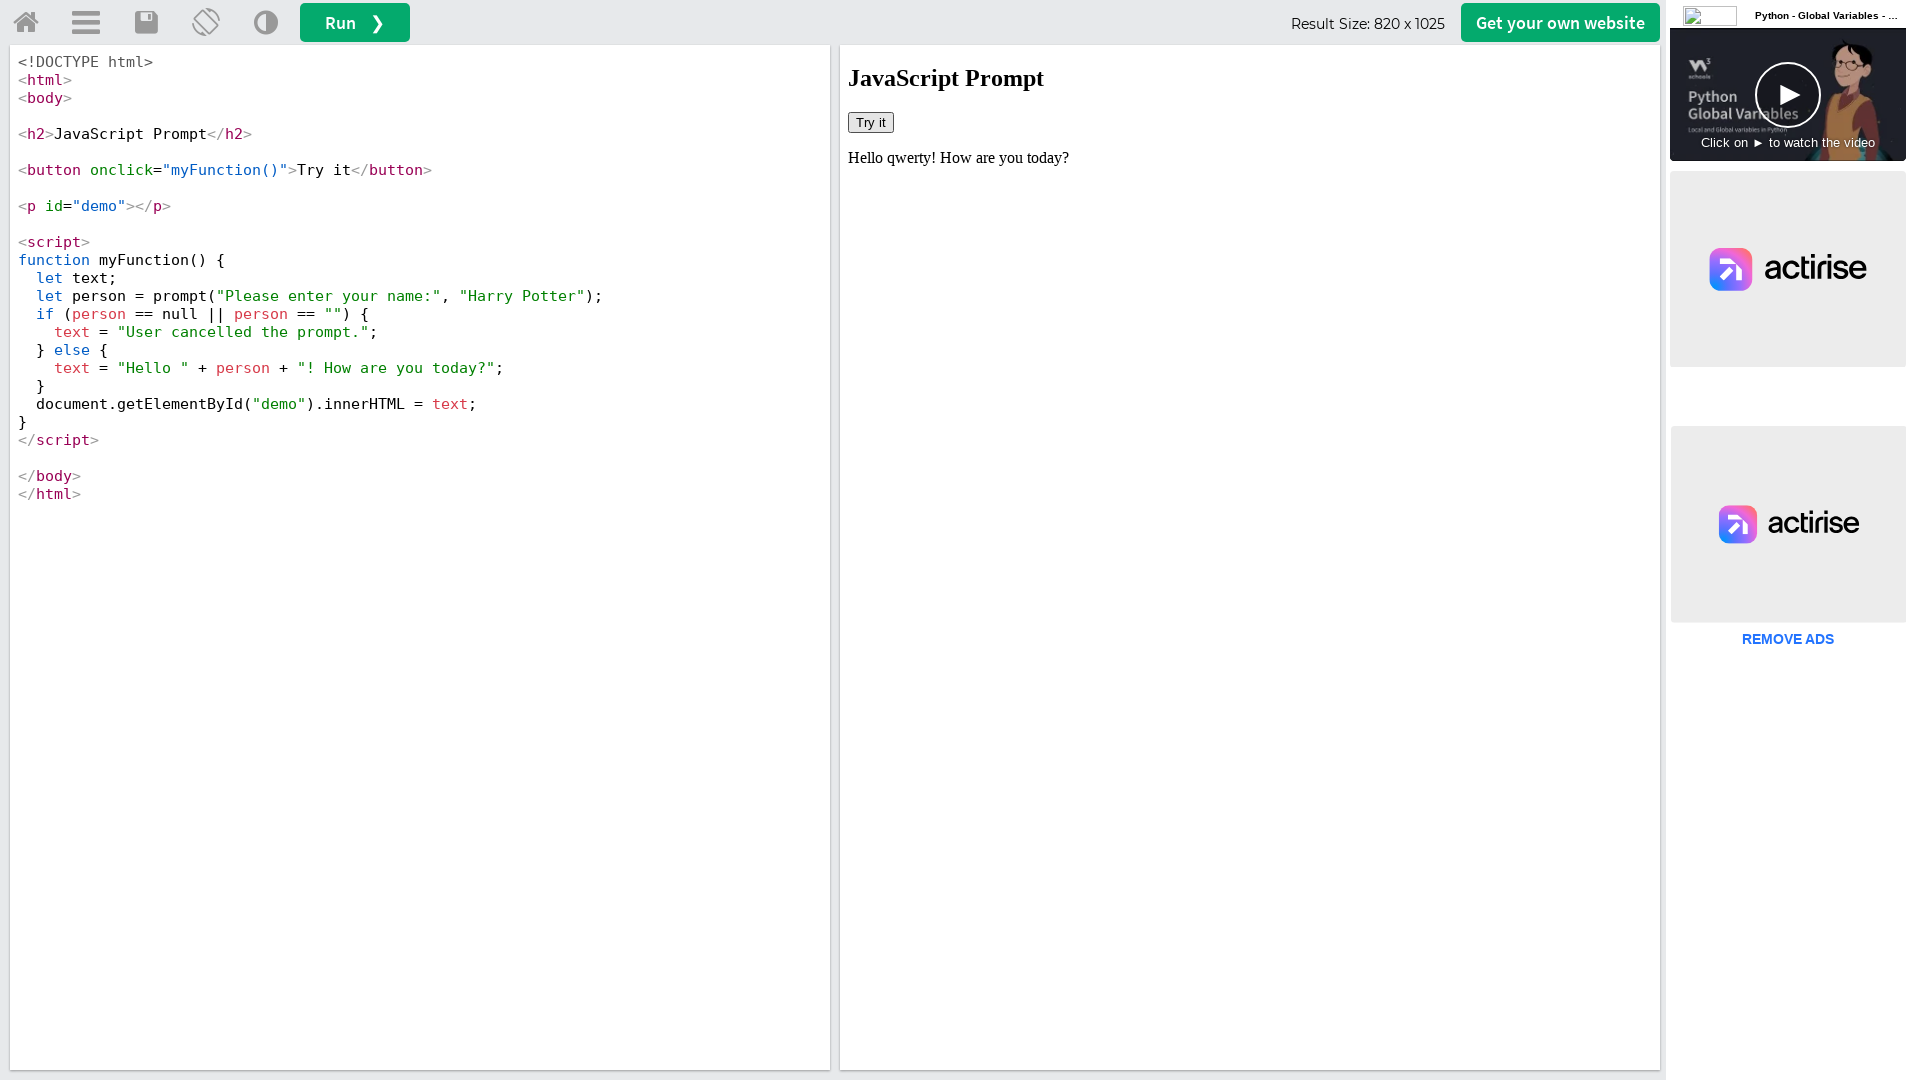

Waited 1000ms for dialog to be handled
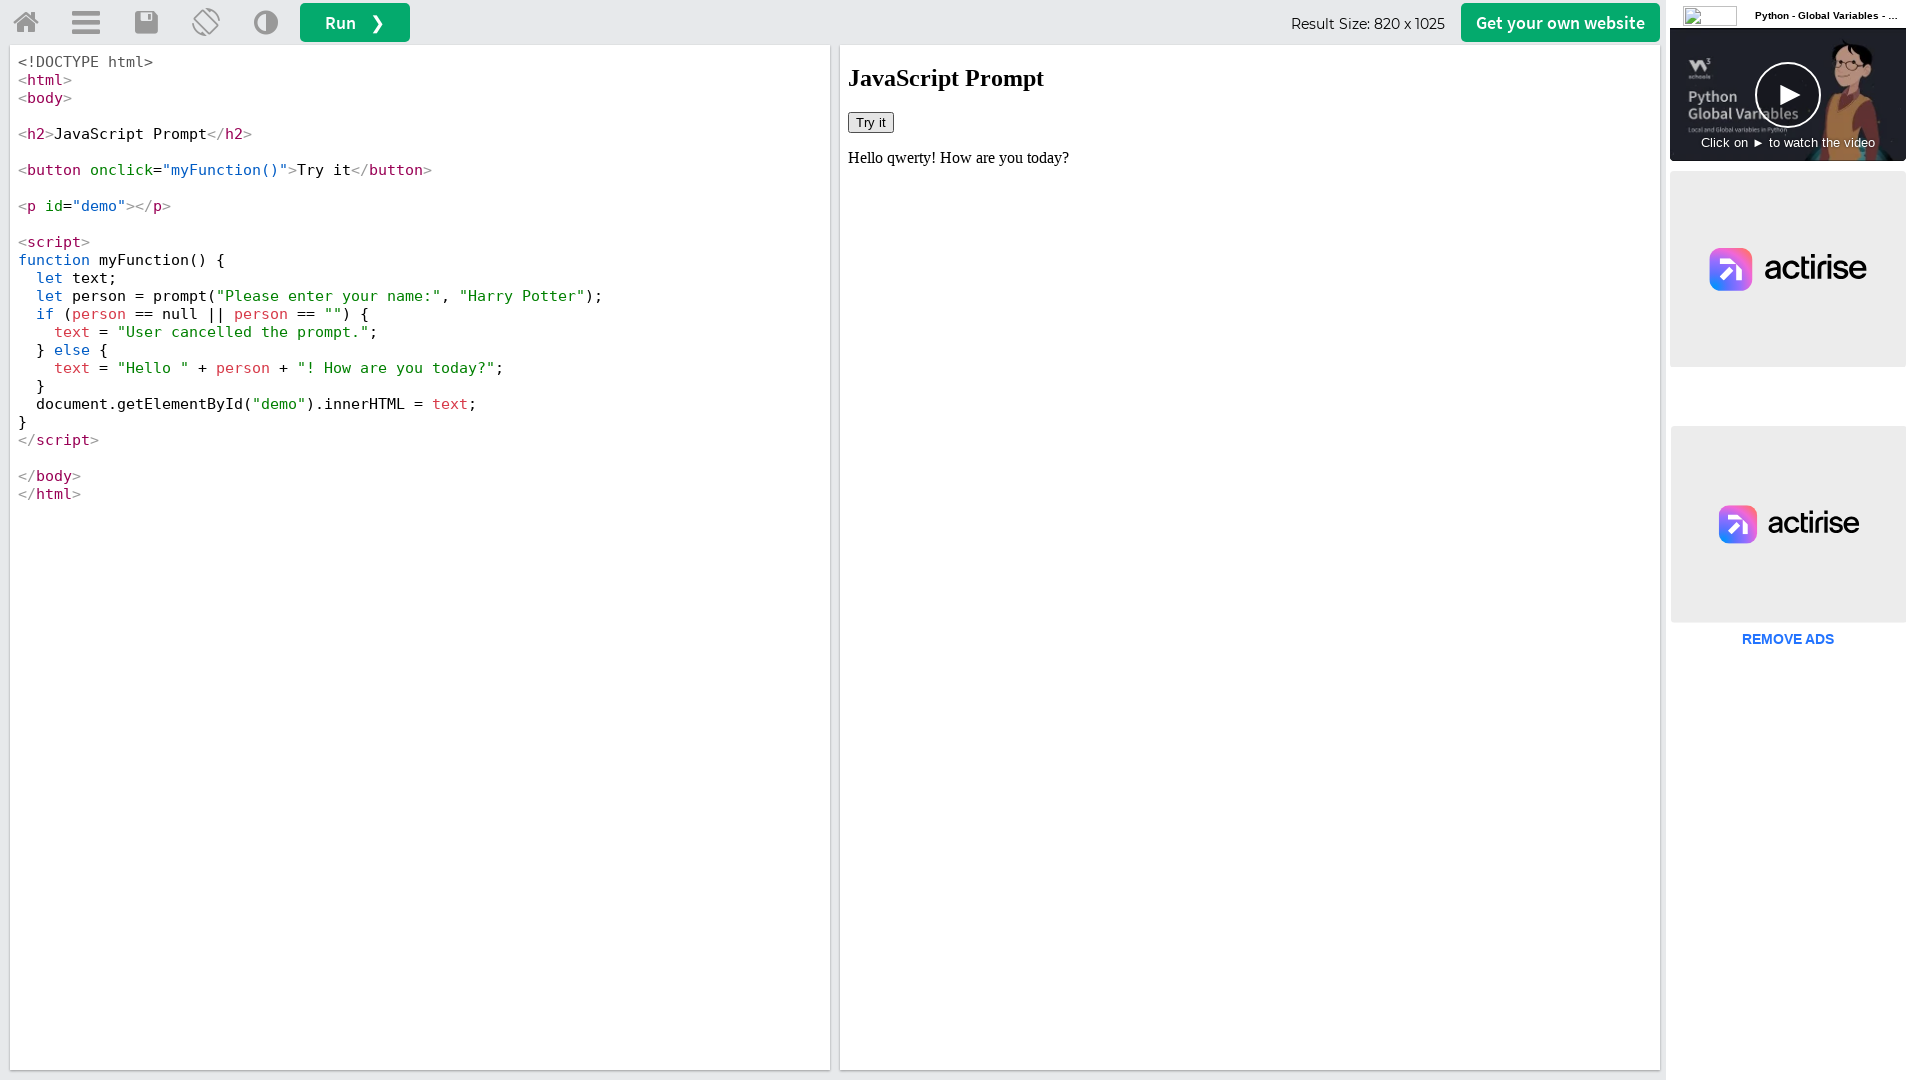

Retrieved text from demo element: 'Hello qwerty! How are you today?'
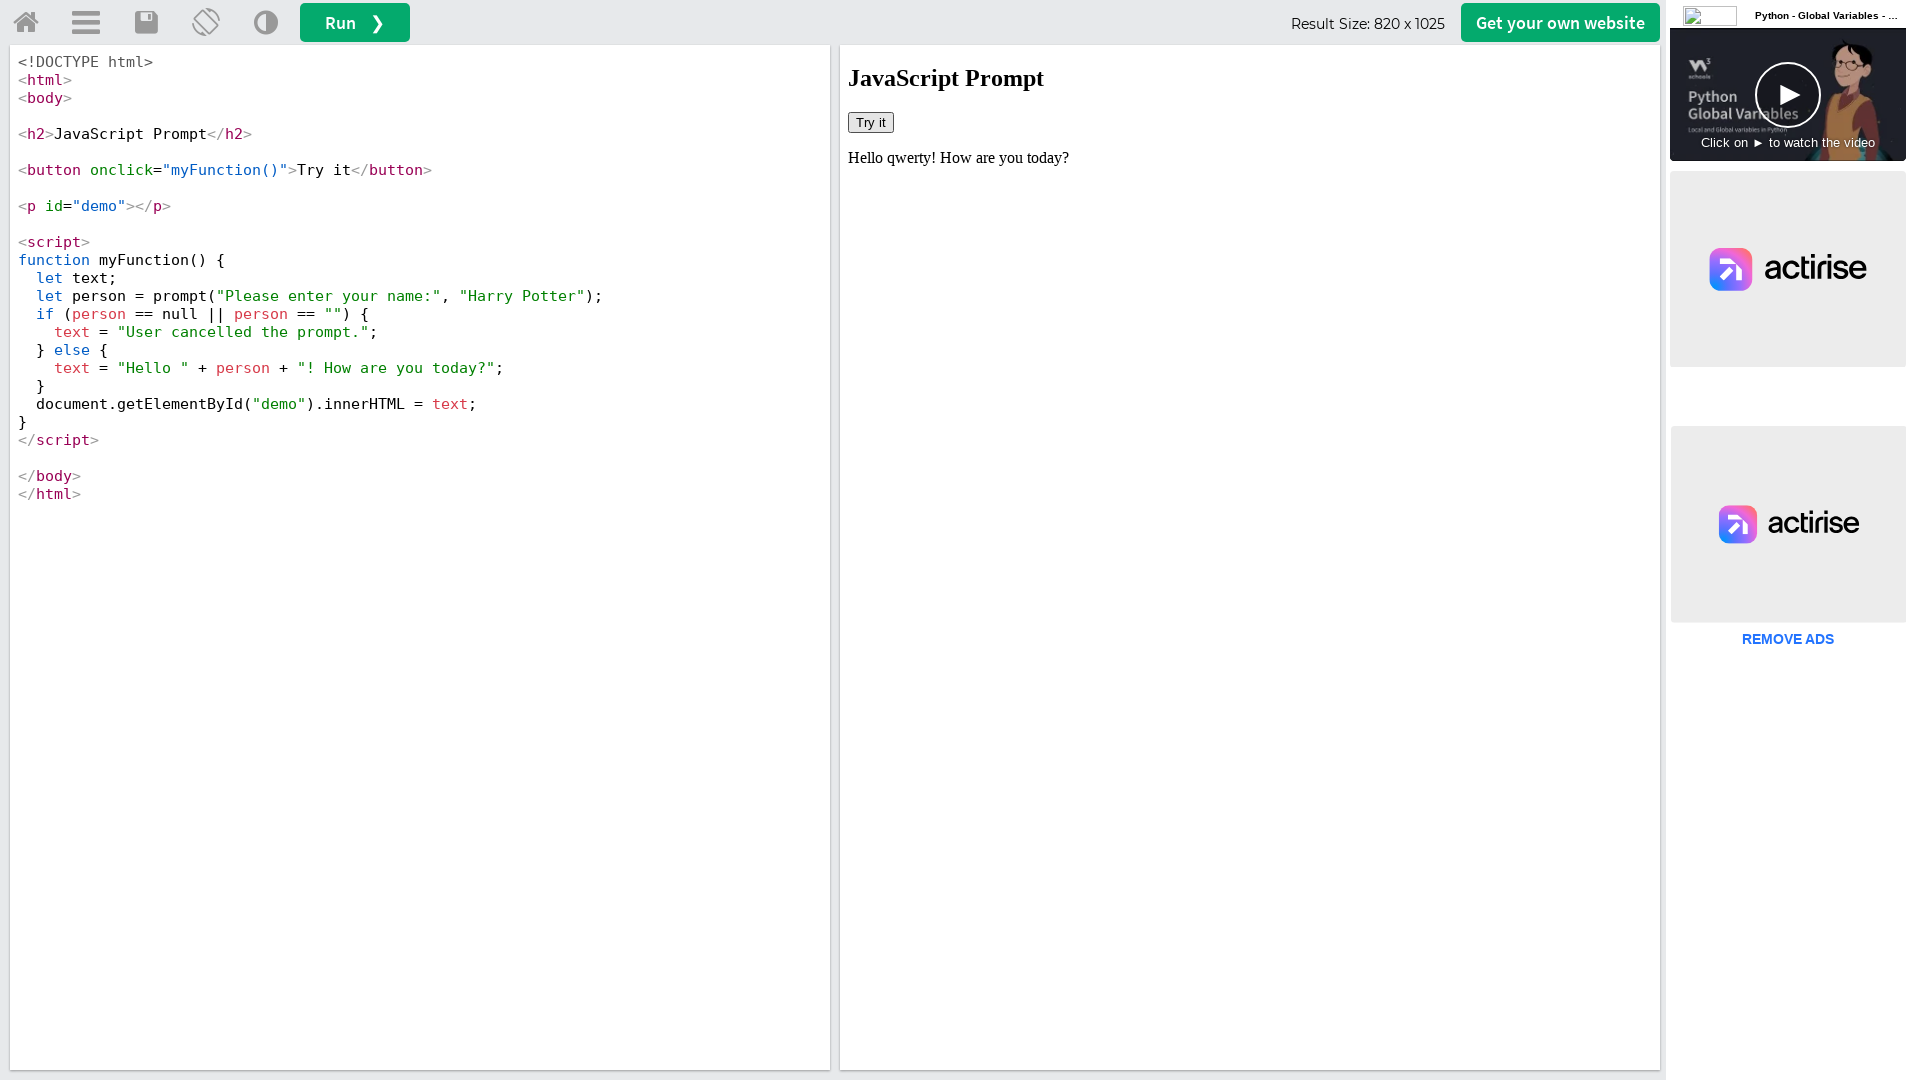

Set up dialog handler to dismiss second prompt
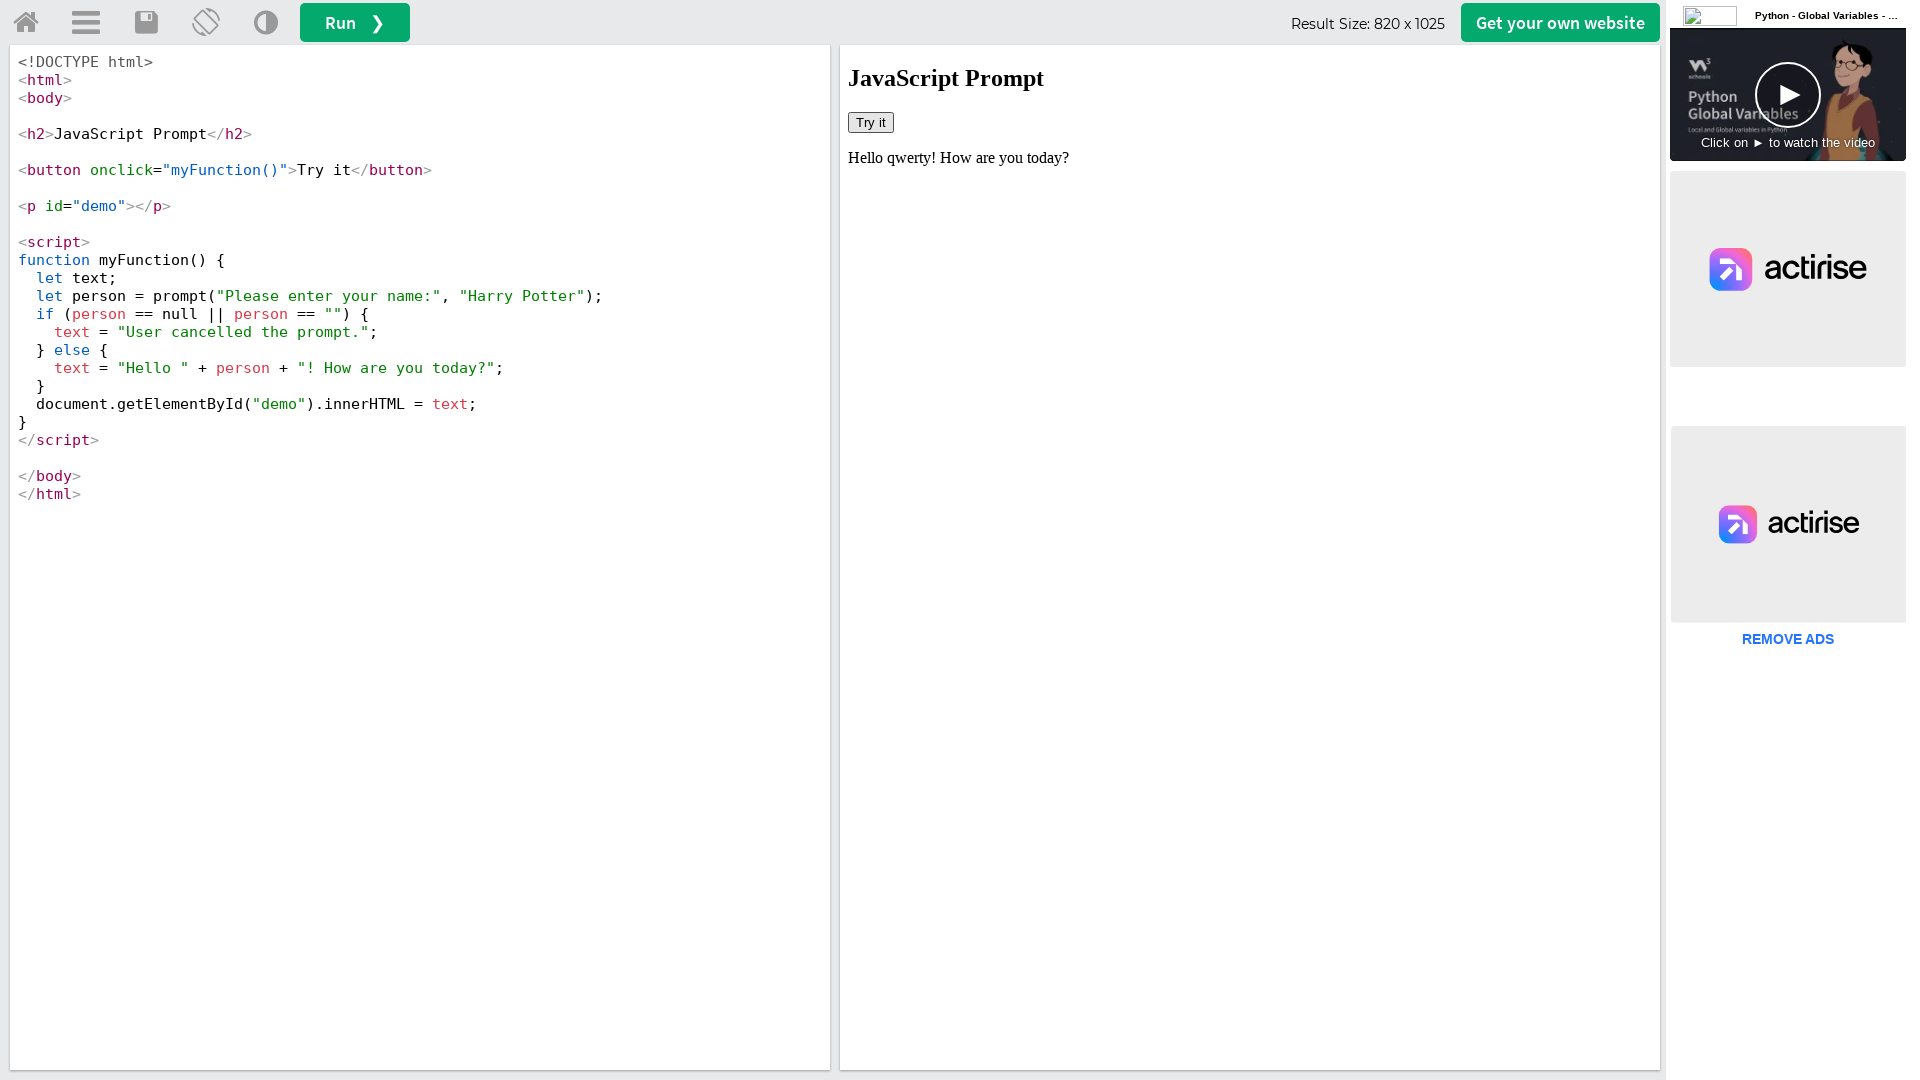

Clicked button in iframe to trigger second prompt dialog at (871, 122) on #iframeResult >> internal:control=enter-frame >> body > button
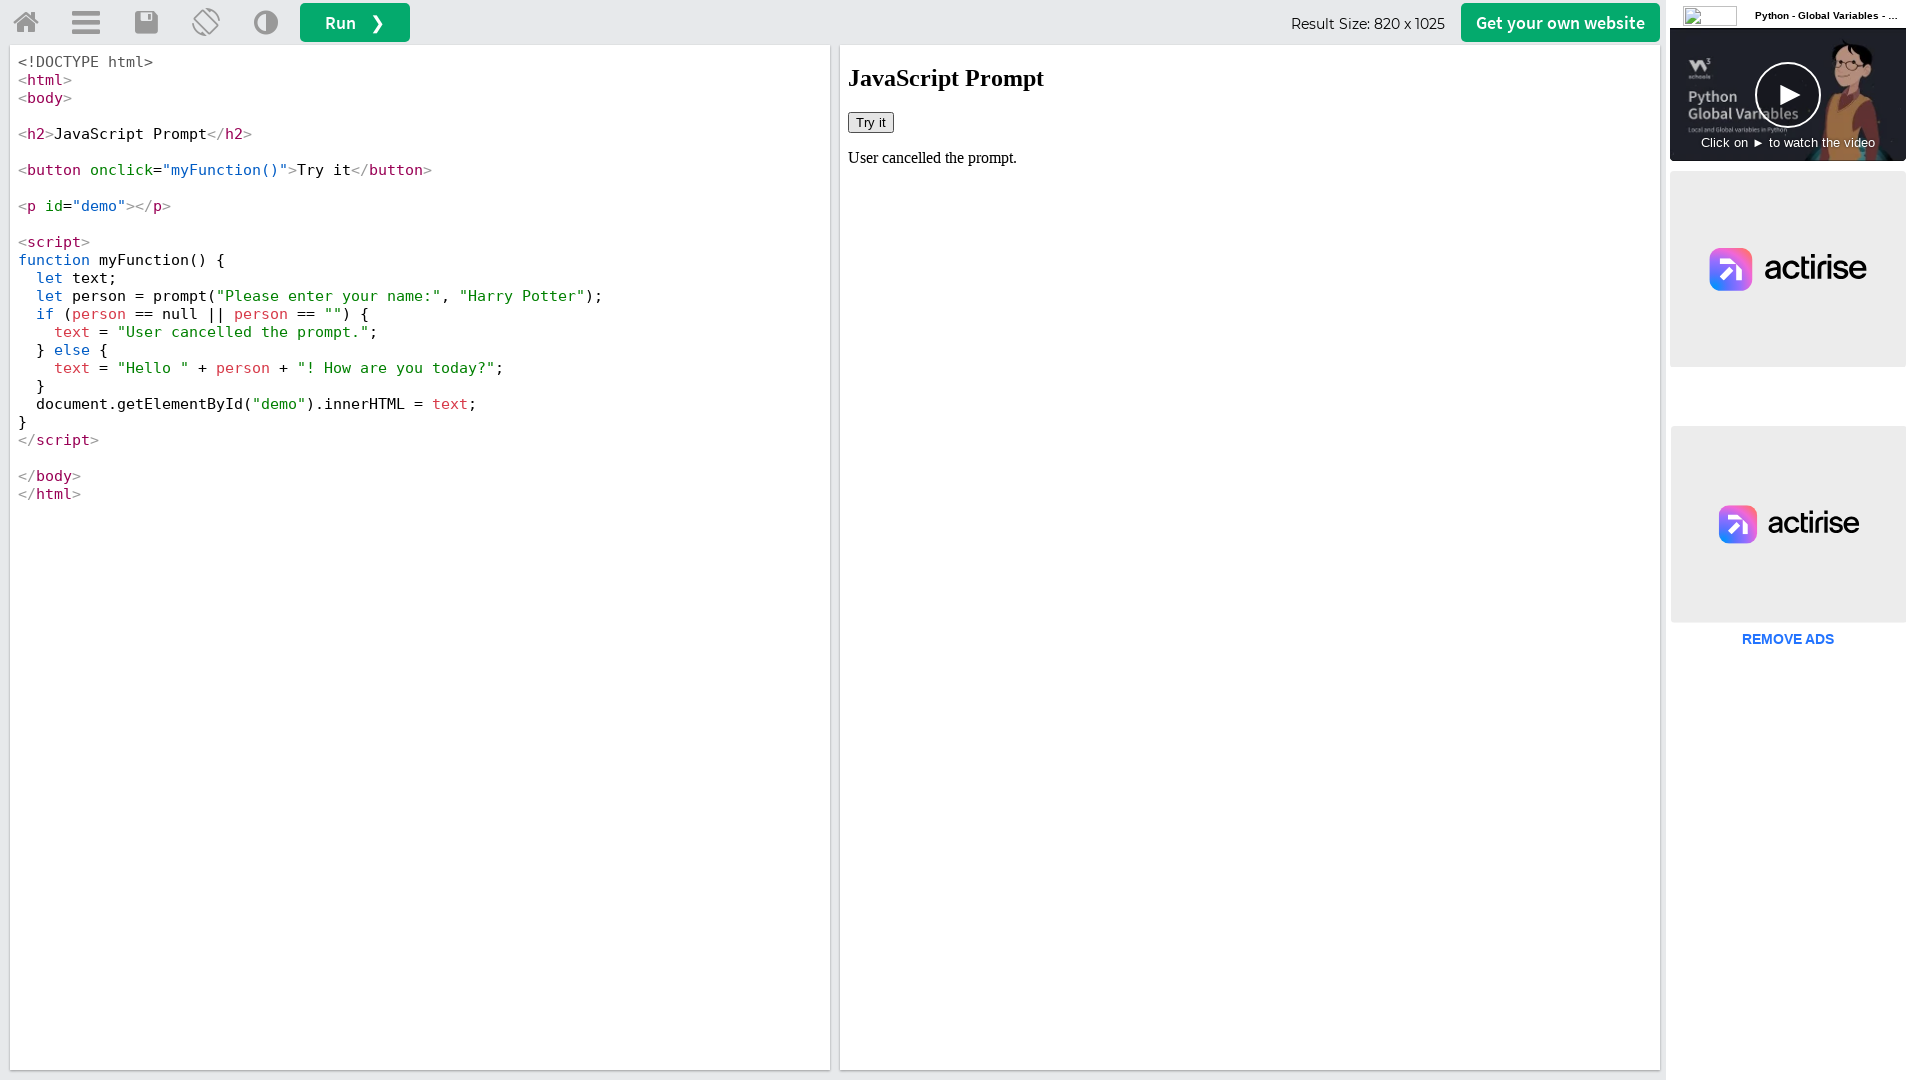

Waited 1000ms for second dialog to be handled
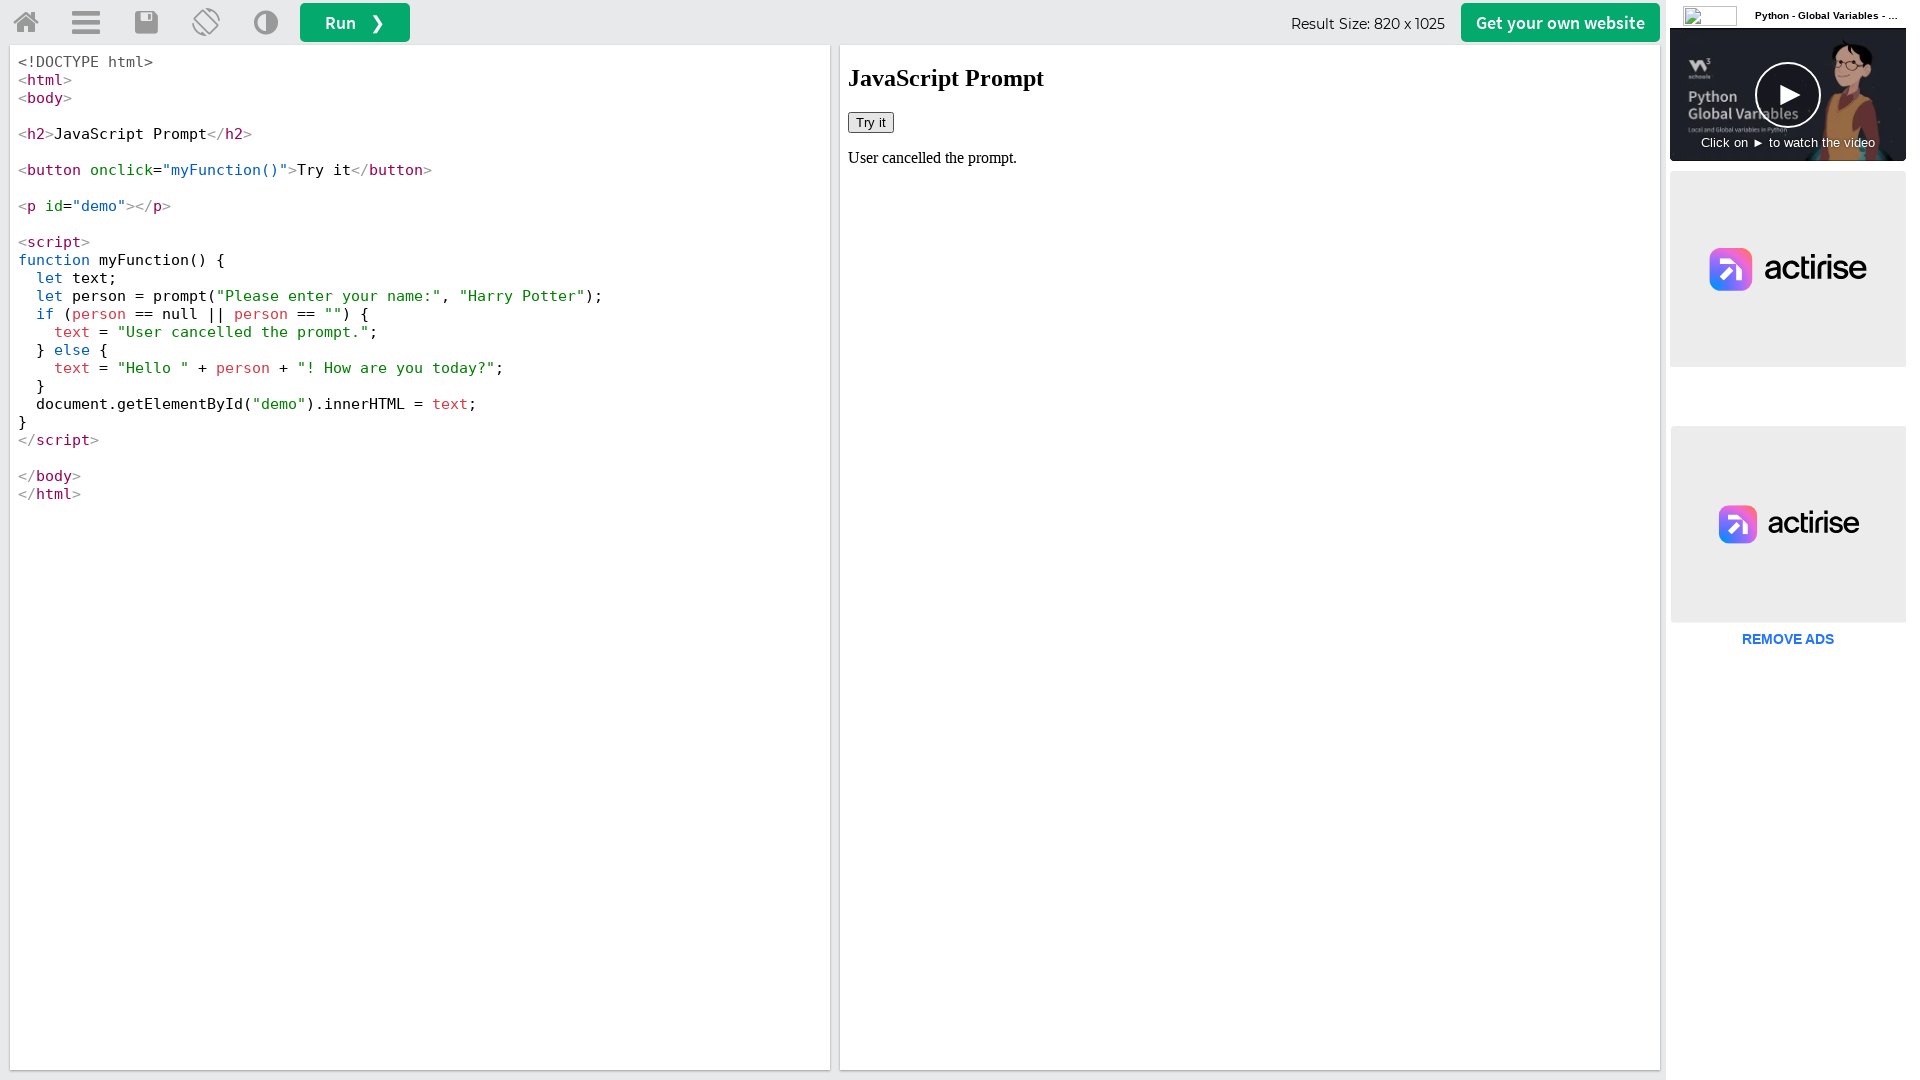

Retrieved updated text from demo element: 'User cancelled the prompt.'
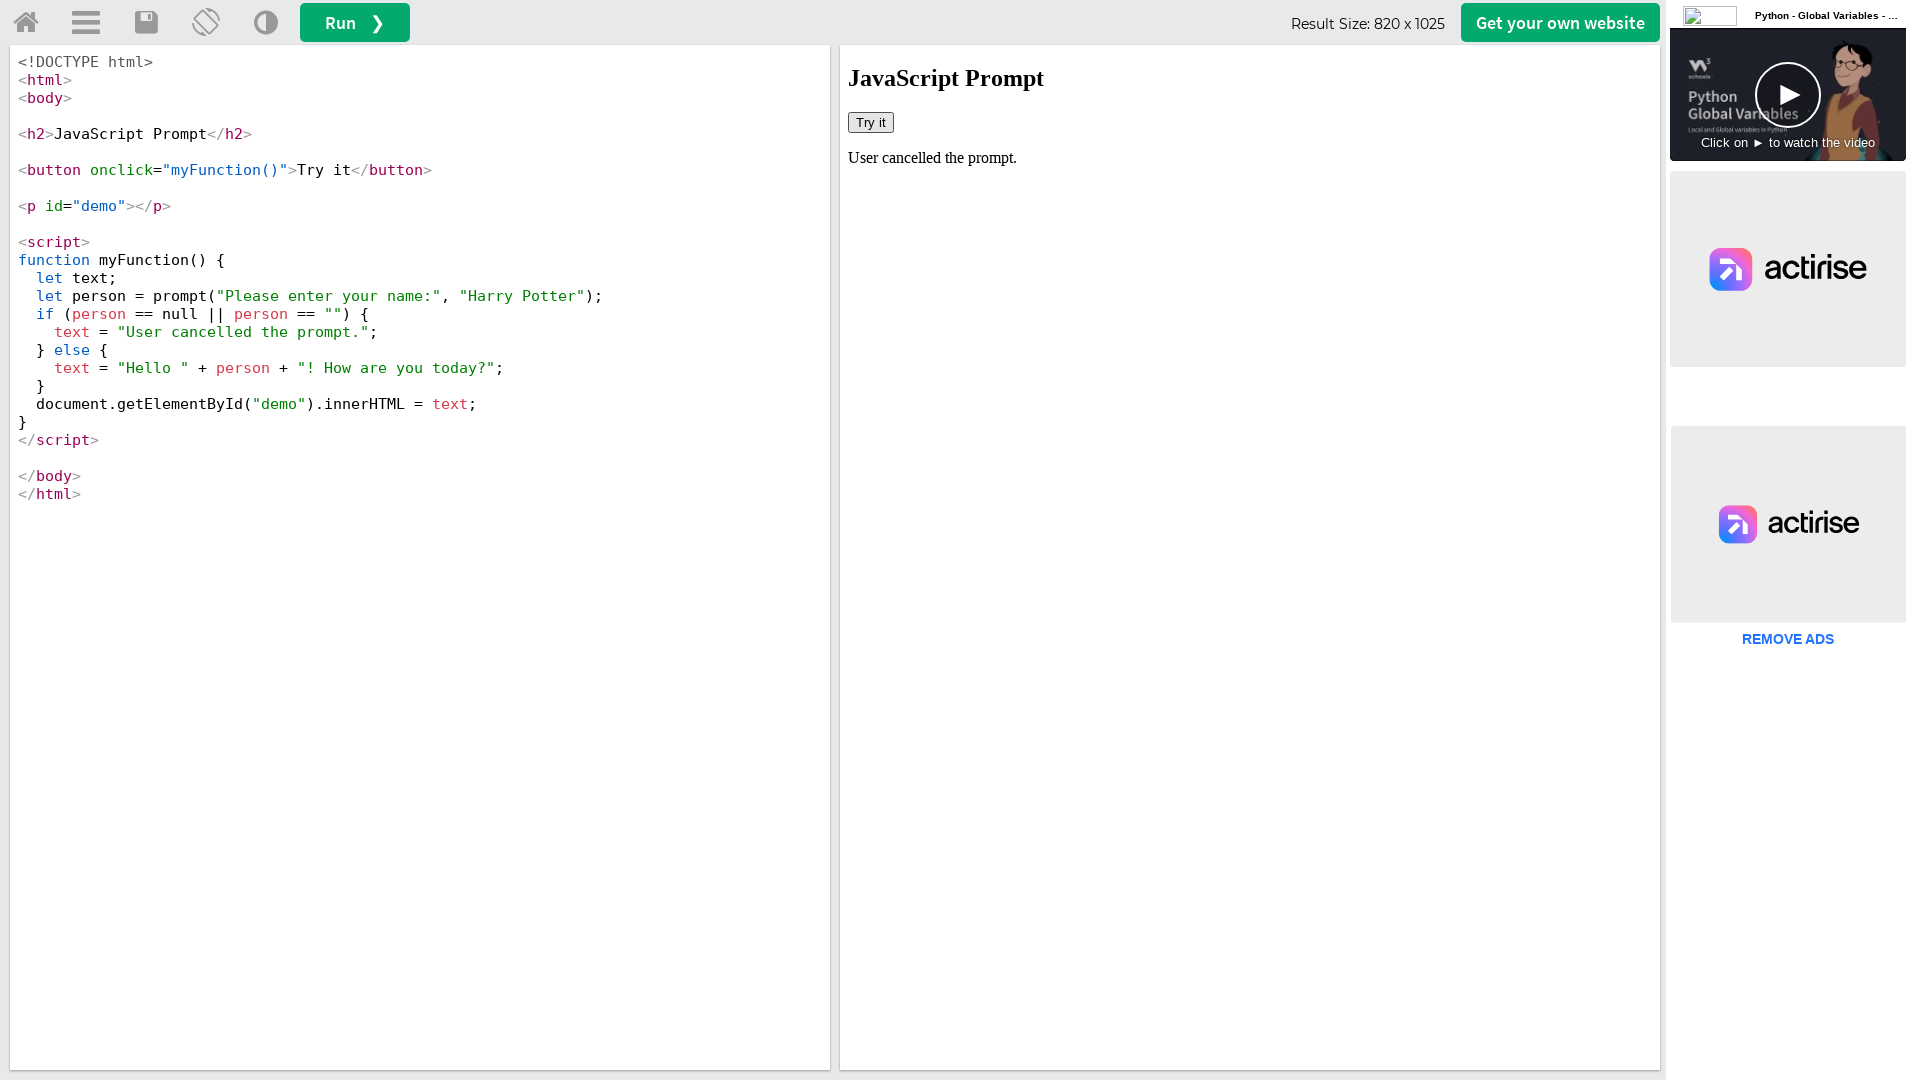

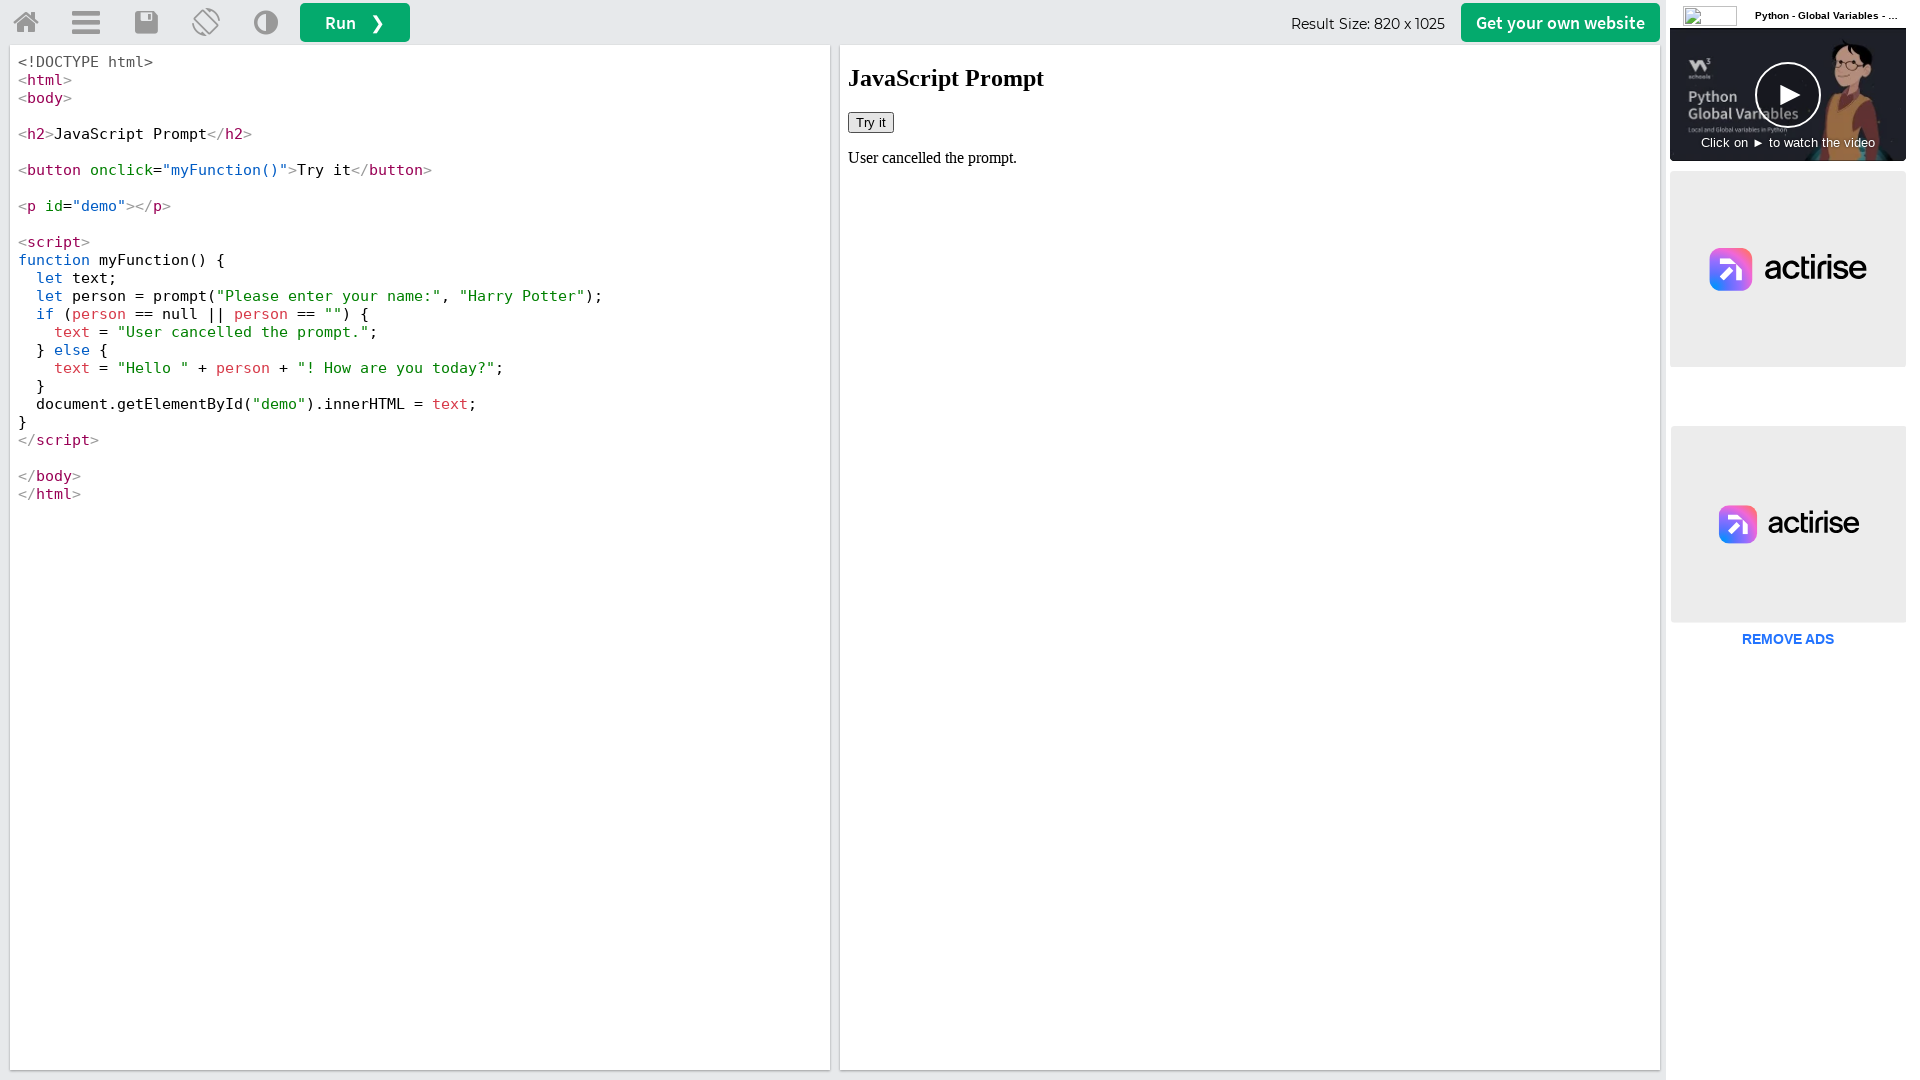